Scrolls to bottom of page and verifies the contact information banner appears

Starting URL: http://intershop5.skillbox.ru/

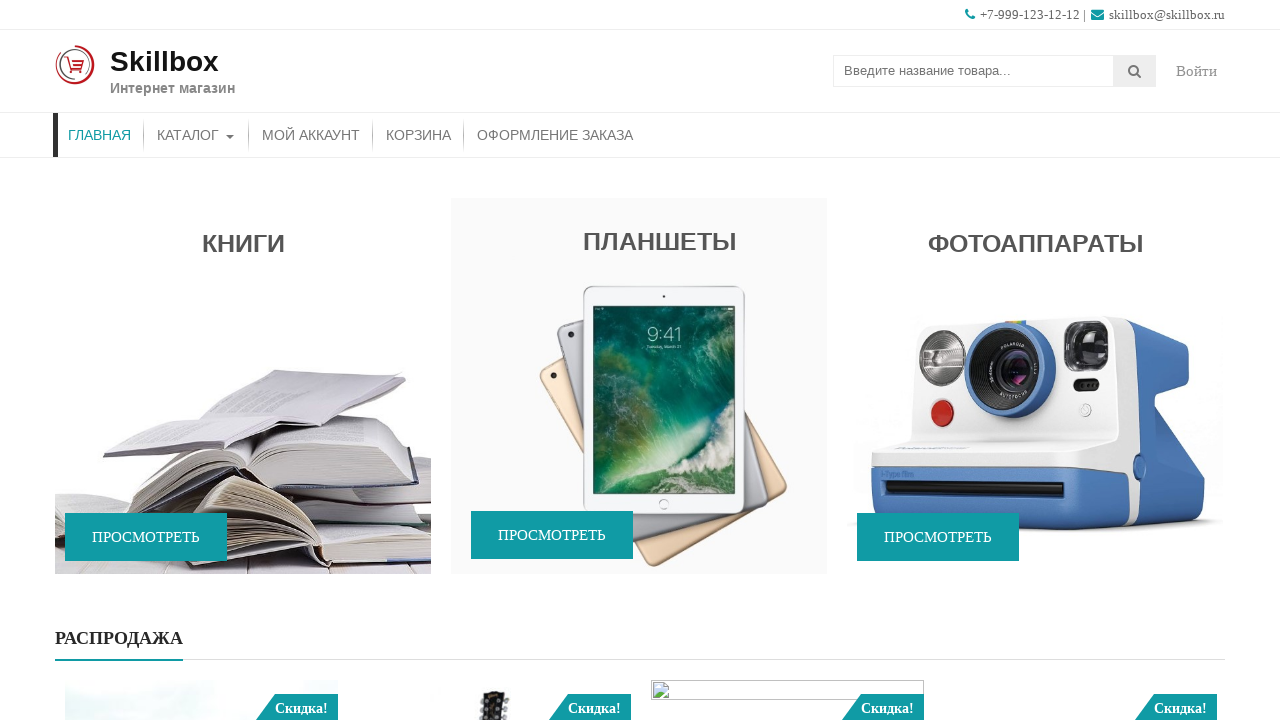

Scrolled to site-info element at bottom of page
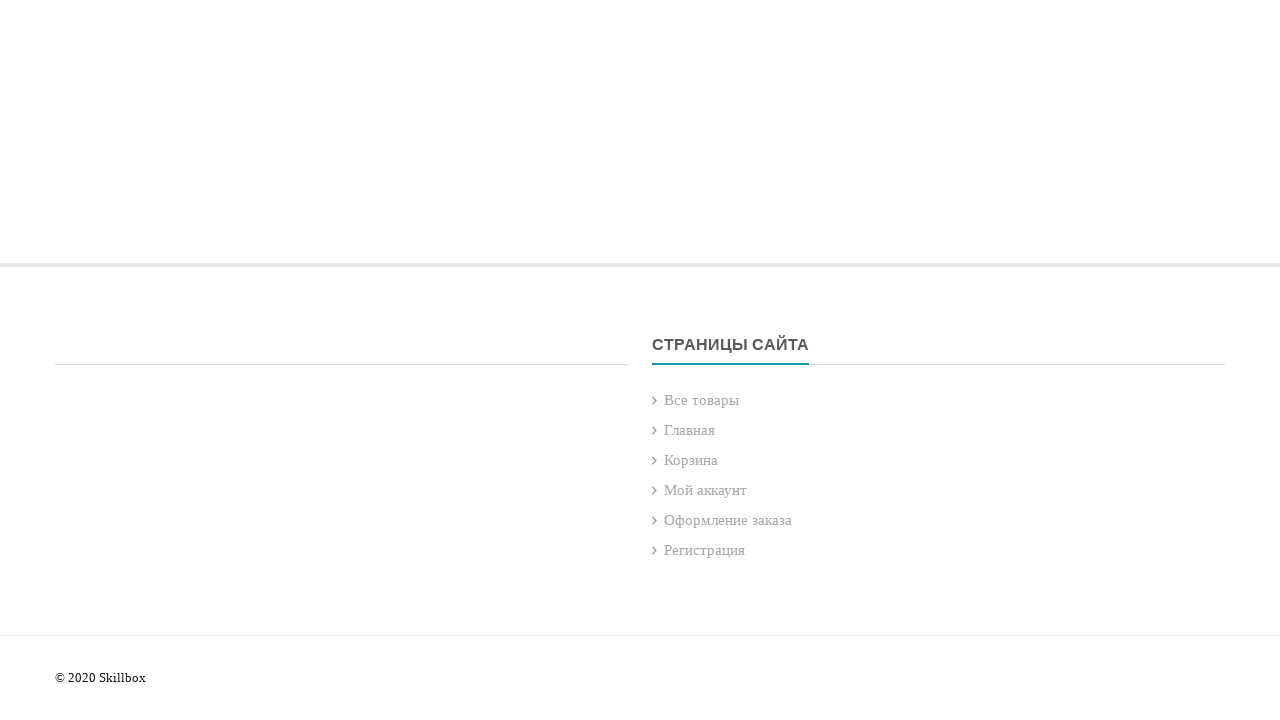

Contact information banner appeared
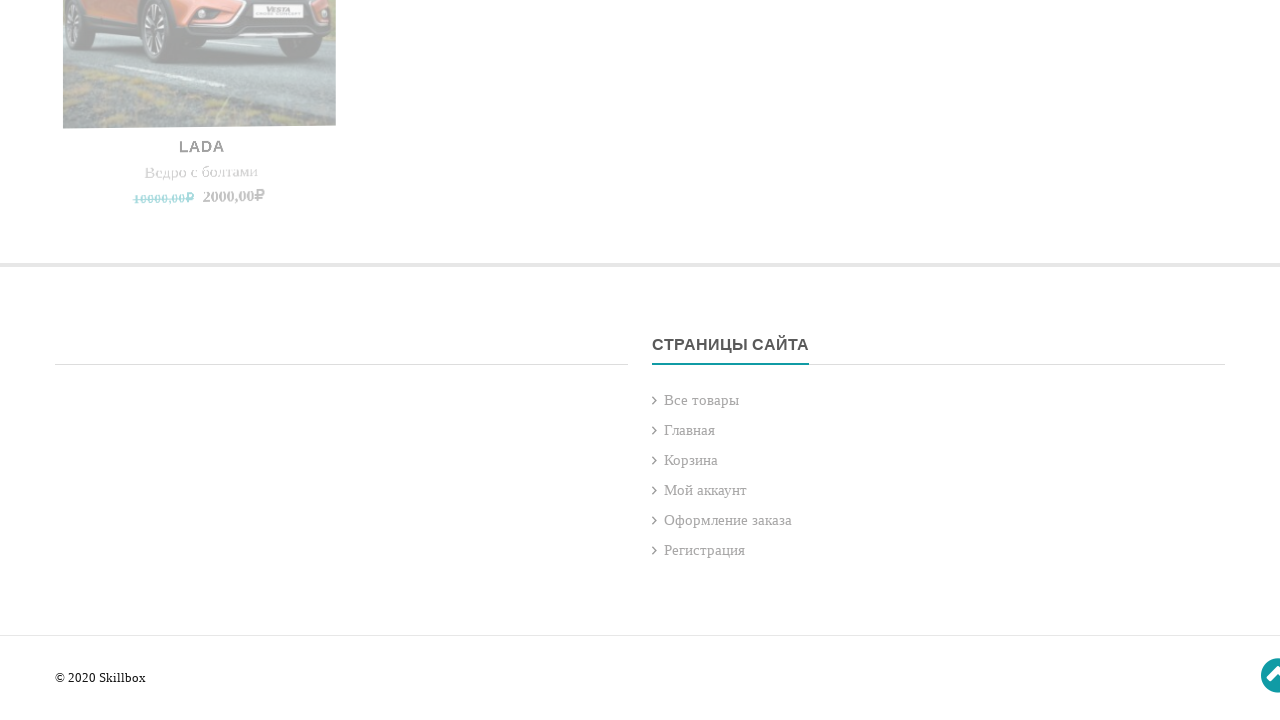

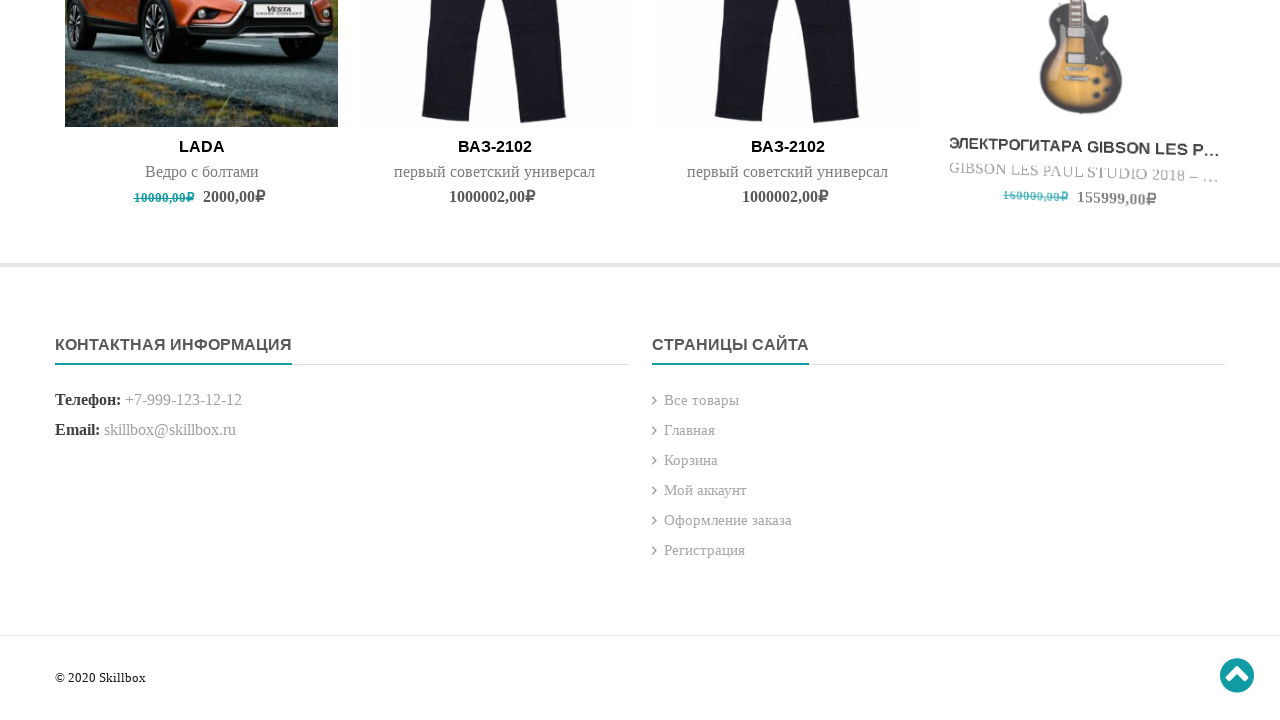